Tests a registration form by filling out various input fields including name, address, email, phone, and selecting gender and hobbies checkboxes

Starting URL: http://demo.automationtesting.in/Index.html

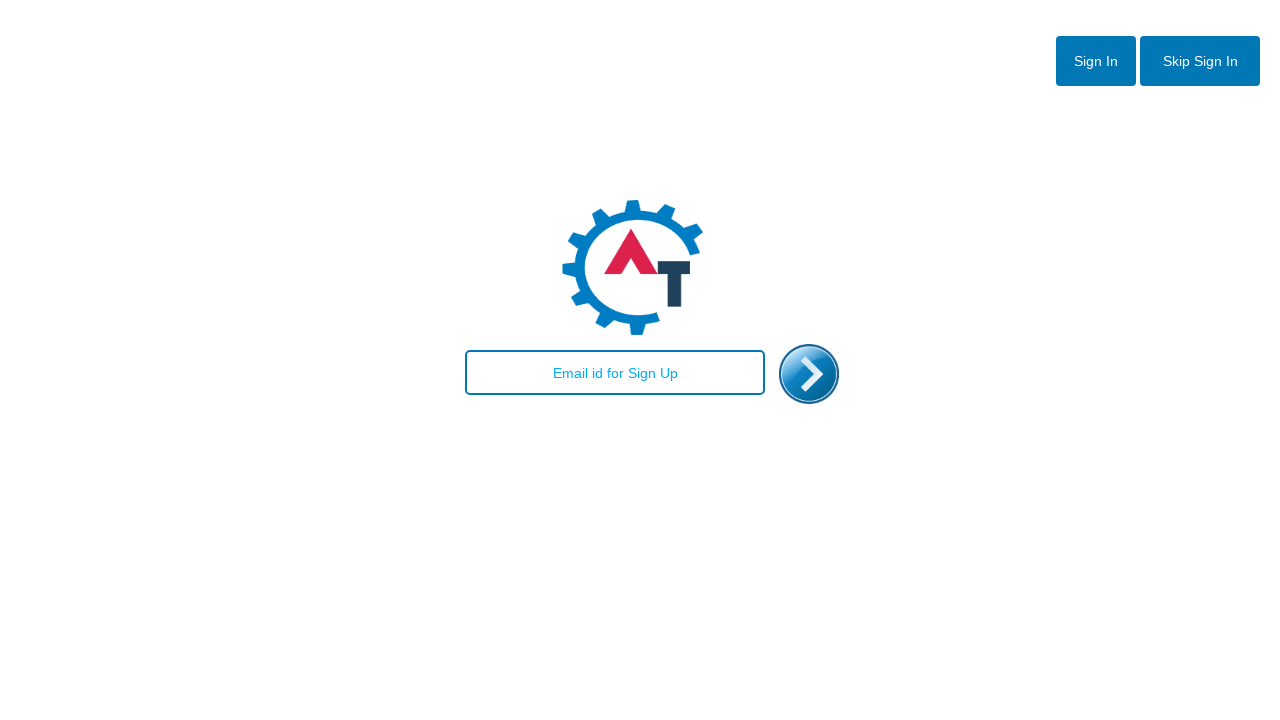

Filled email field with 'ken@gmail.com' on index page on #email
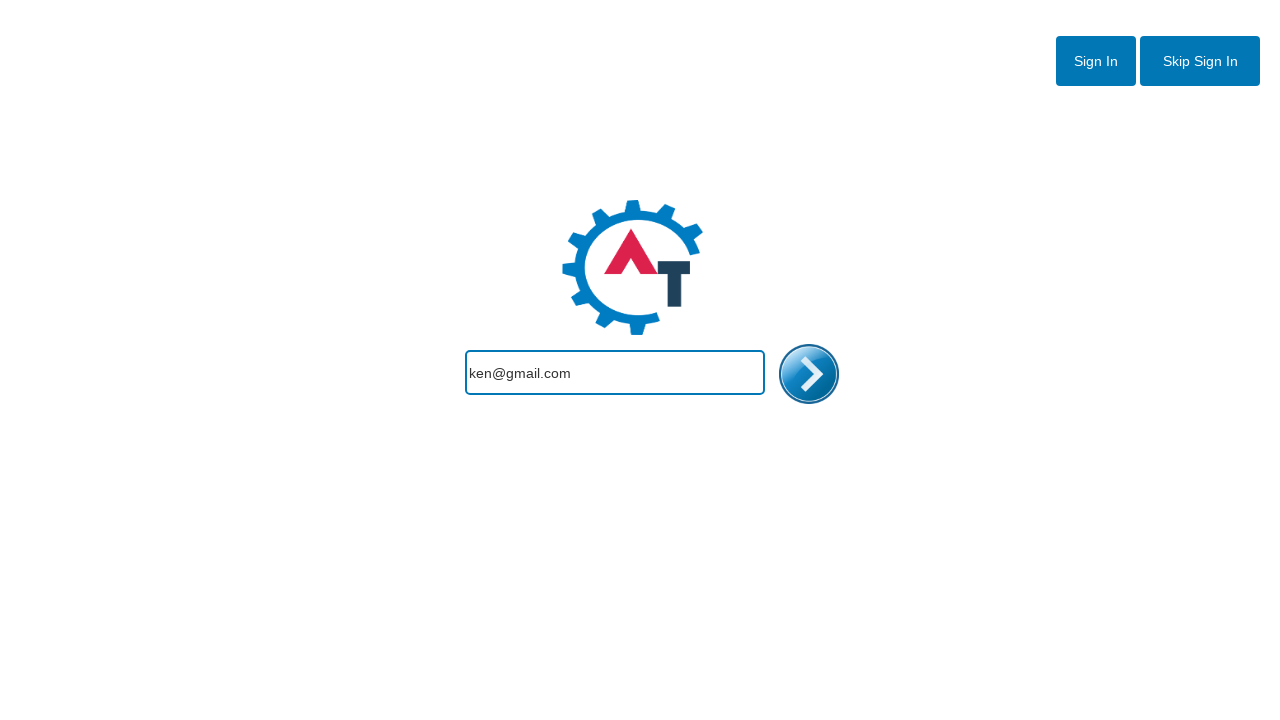

Clicked enter button to navigate to registration form at (809, 374) on #enterimg
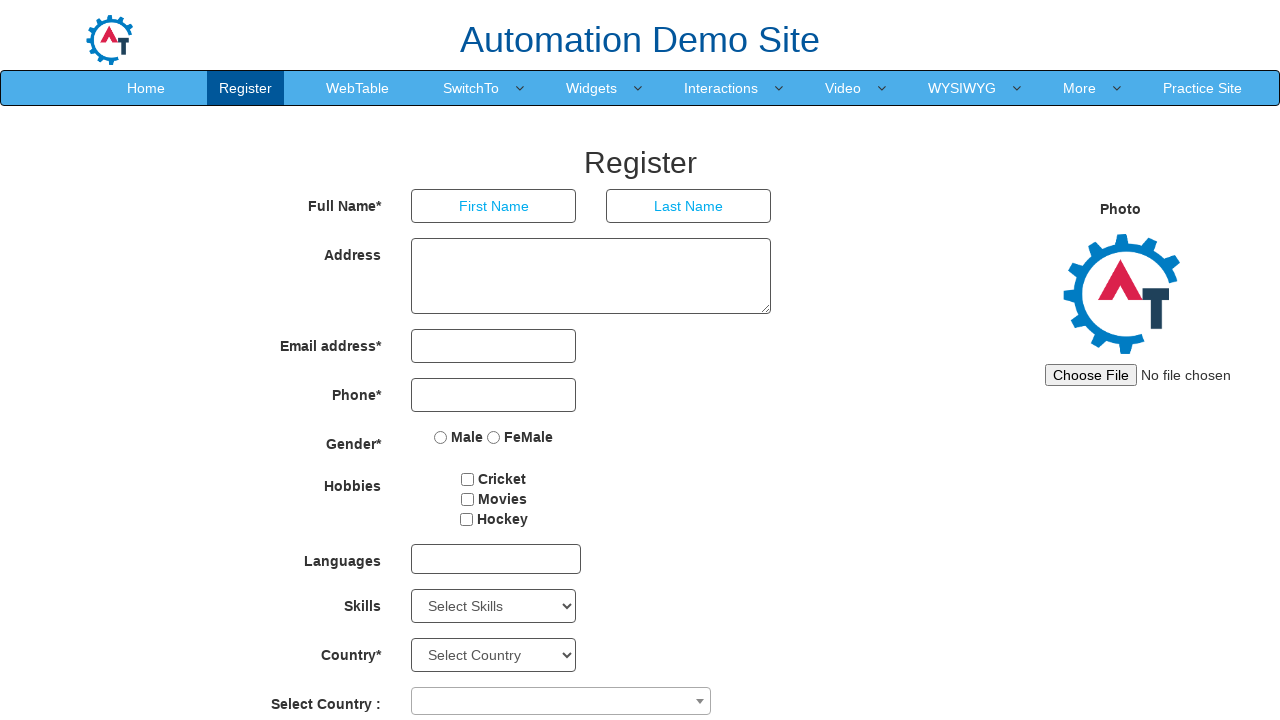

Filled first name field with 'Ken' on xpath=//*[@id='basicBootstrapForm']/div[1]/div[1]/input
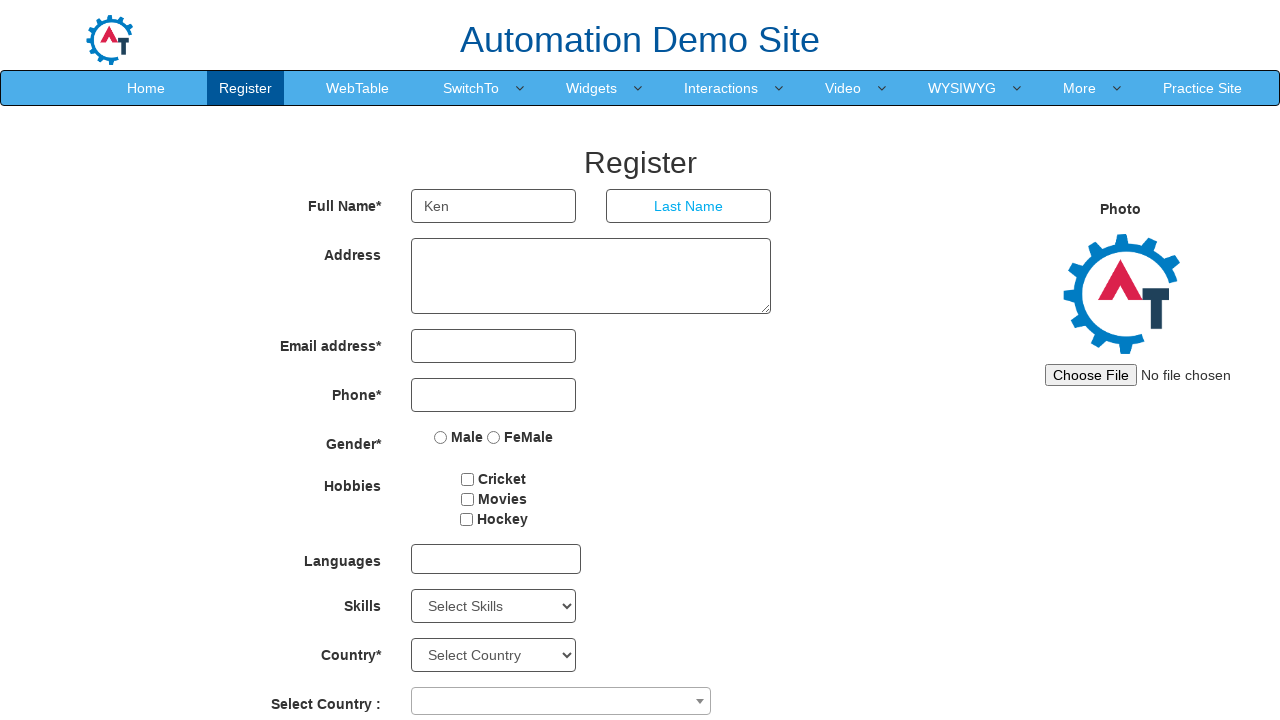

Filled last name field with 'Areewongsagul' on xpath=//*[@id='basicBootstrapForm']/div[1]/div[2]/input
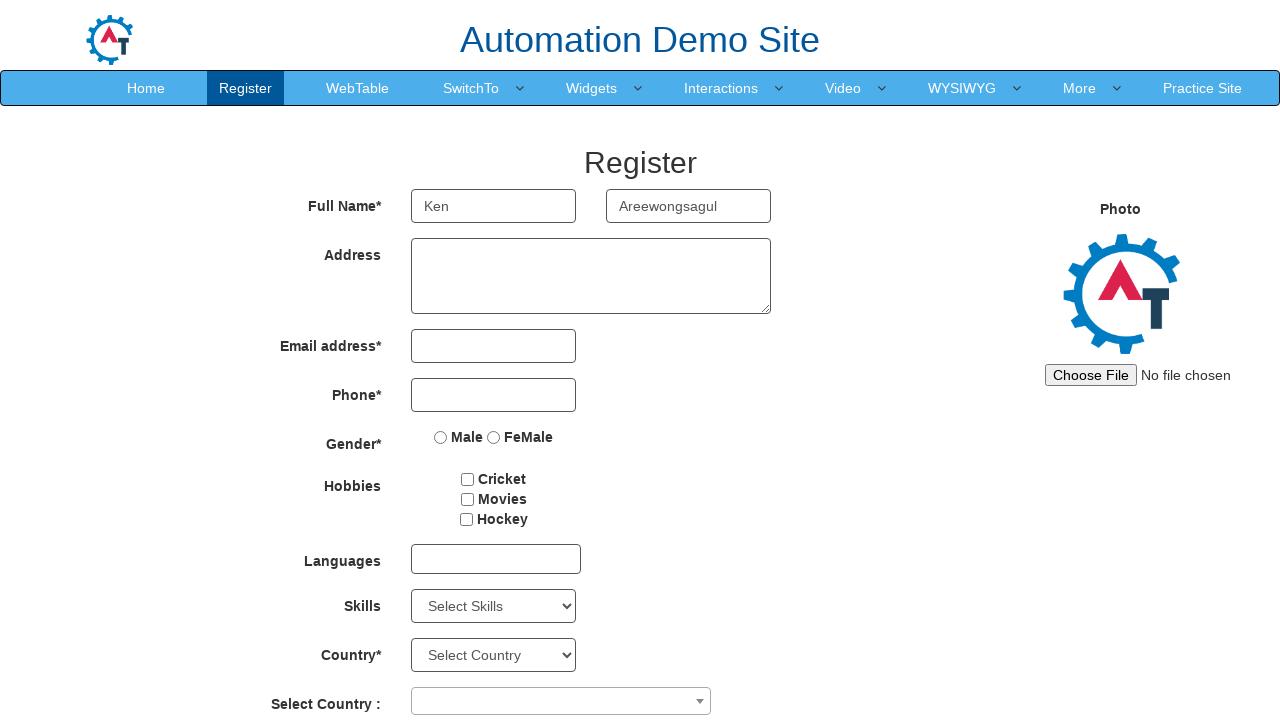

Filled address field with '1510 H St. NW Washington D.C. 20005' on xpath=//*[@id='basicBootstrapForm']/div[2]/div/textarea
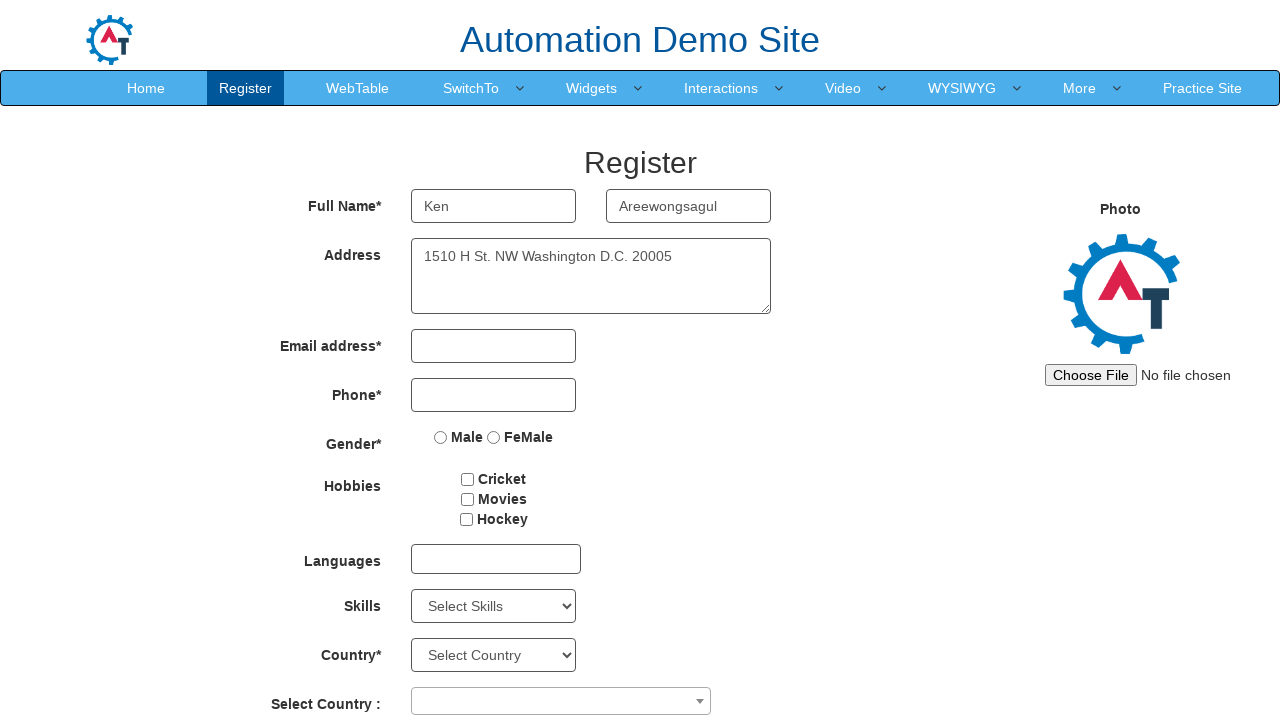

Filled email address field with 'Ken@gmail.com' on xpath=//*[@id='eid']/input
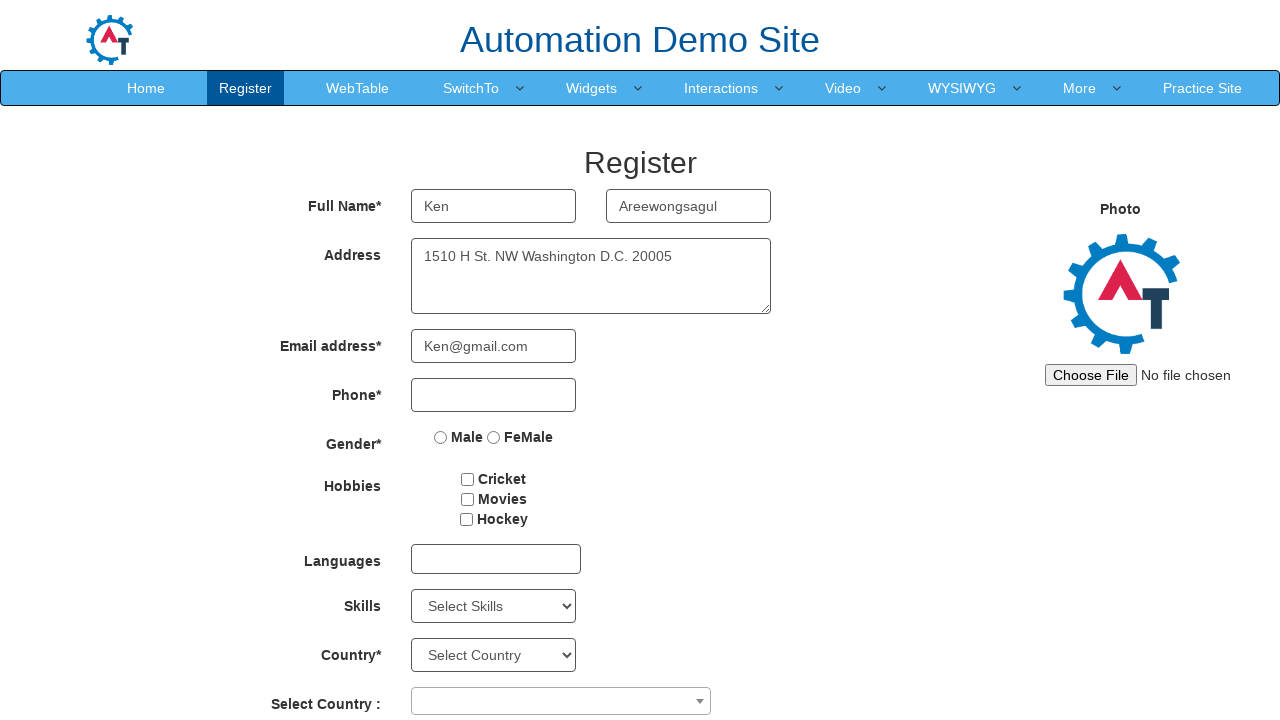

Filled phone number field with '(301)661-4278' on xpath=//*[@id='basicBootstrapForm']/div[4]/div/input
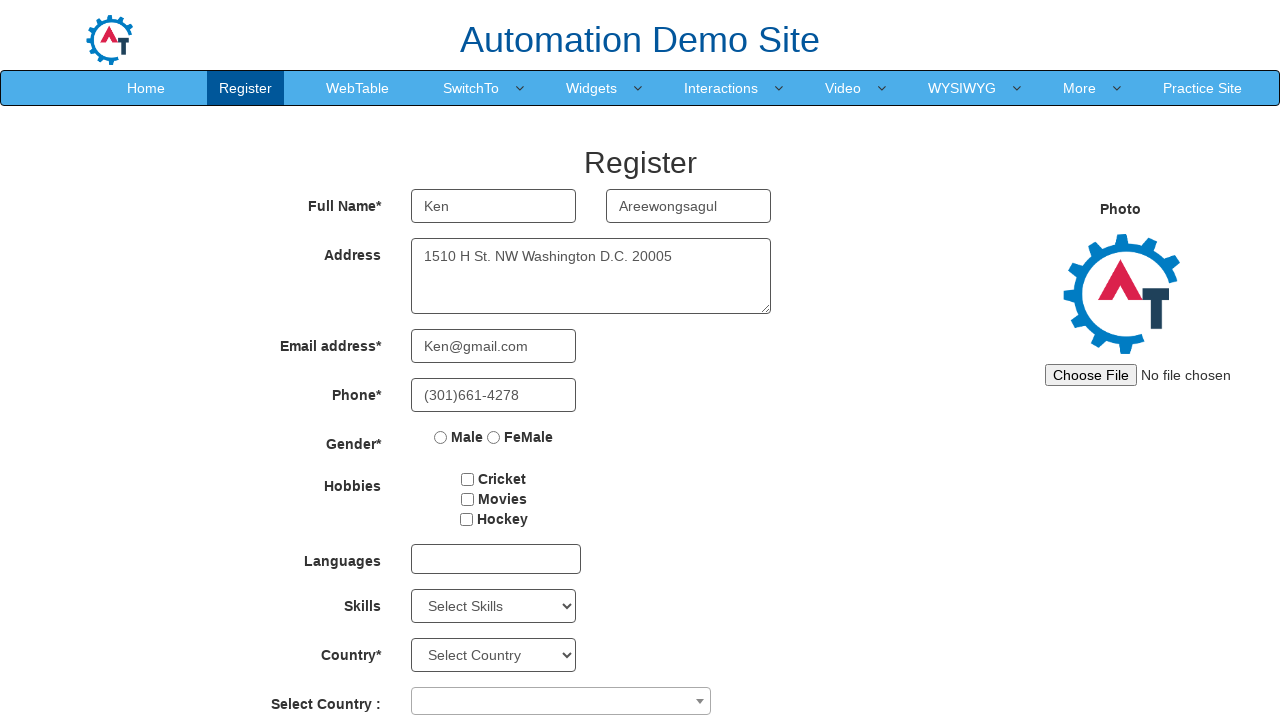

Selected gender radio button at (441, 437) on xpath=//*[@id='basicBootstrapForm']/div[5]/div/label[1]/input
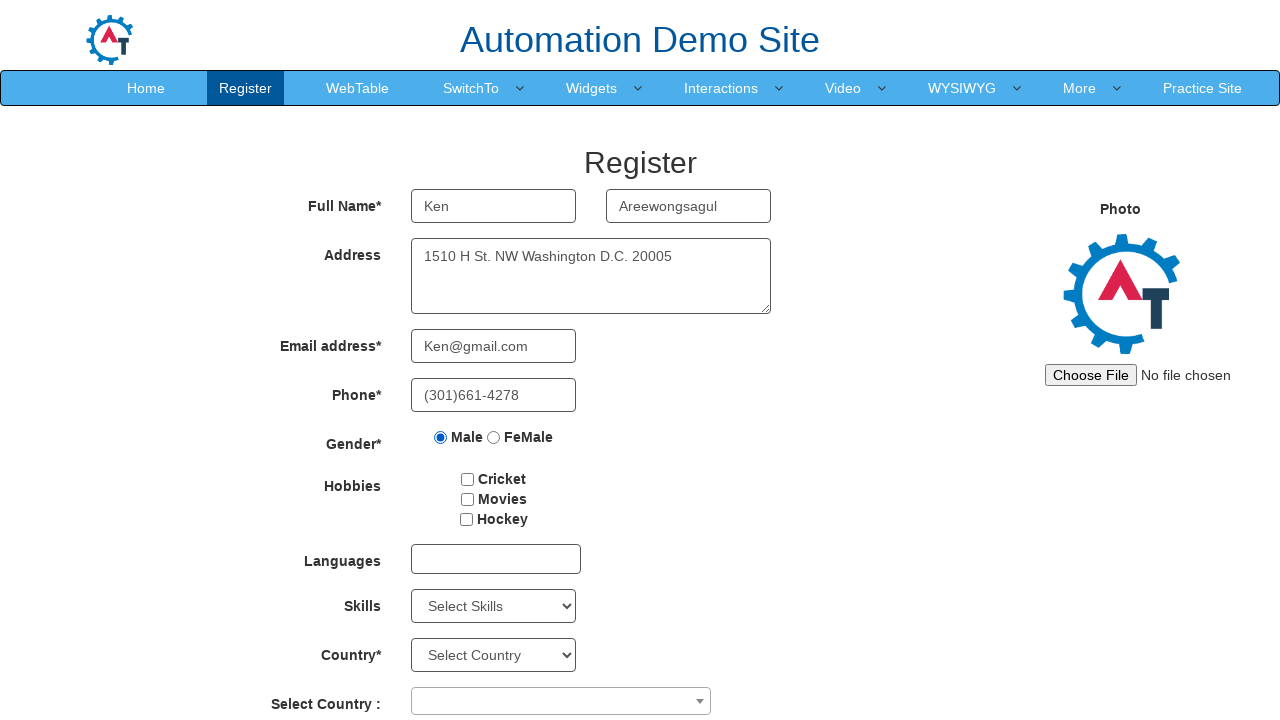

Selected hobbies checkbox at (467, 499) on xpath=//*[@id='checkbox2']
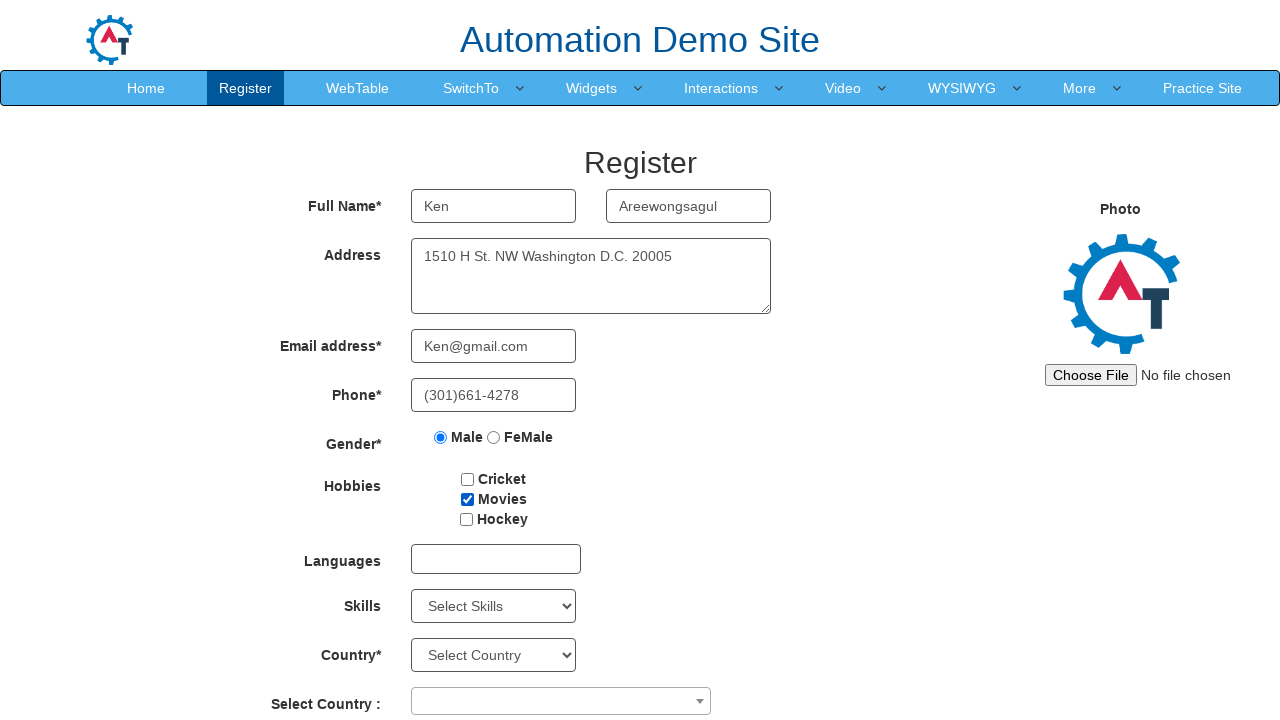

Clicked language dropdown to open options at (496, 559) on #msdd
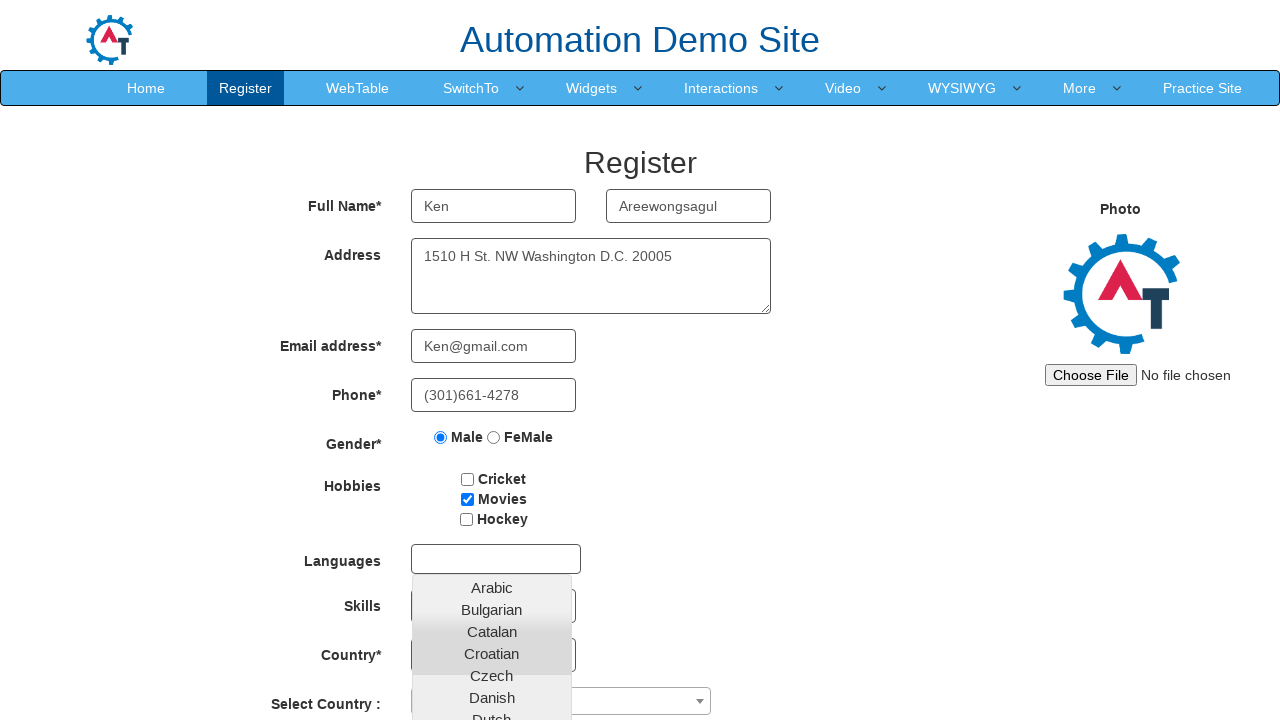

Selected English language from dropdown at (492, 457) on text=English
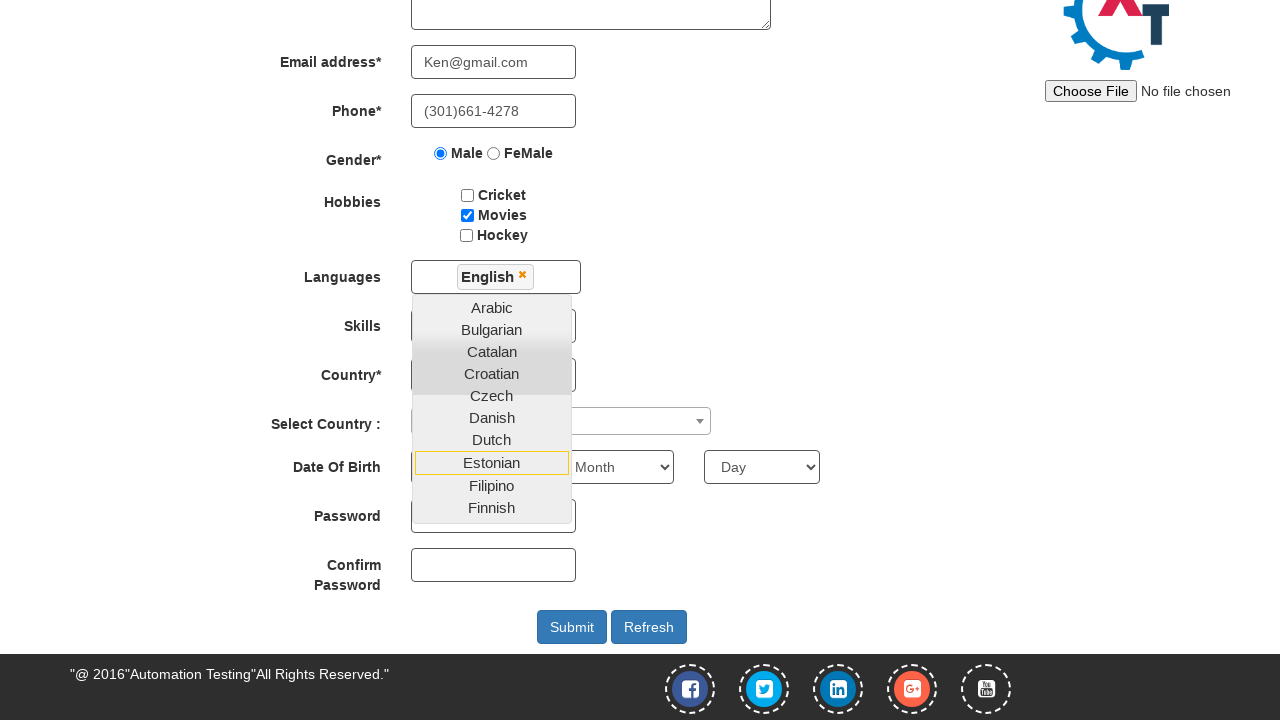

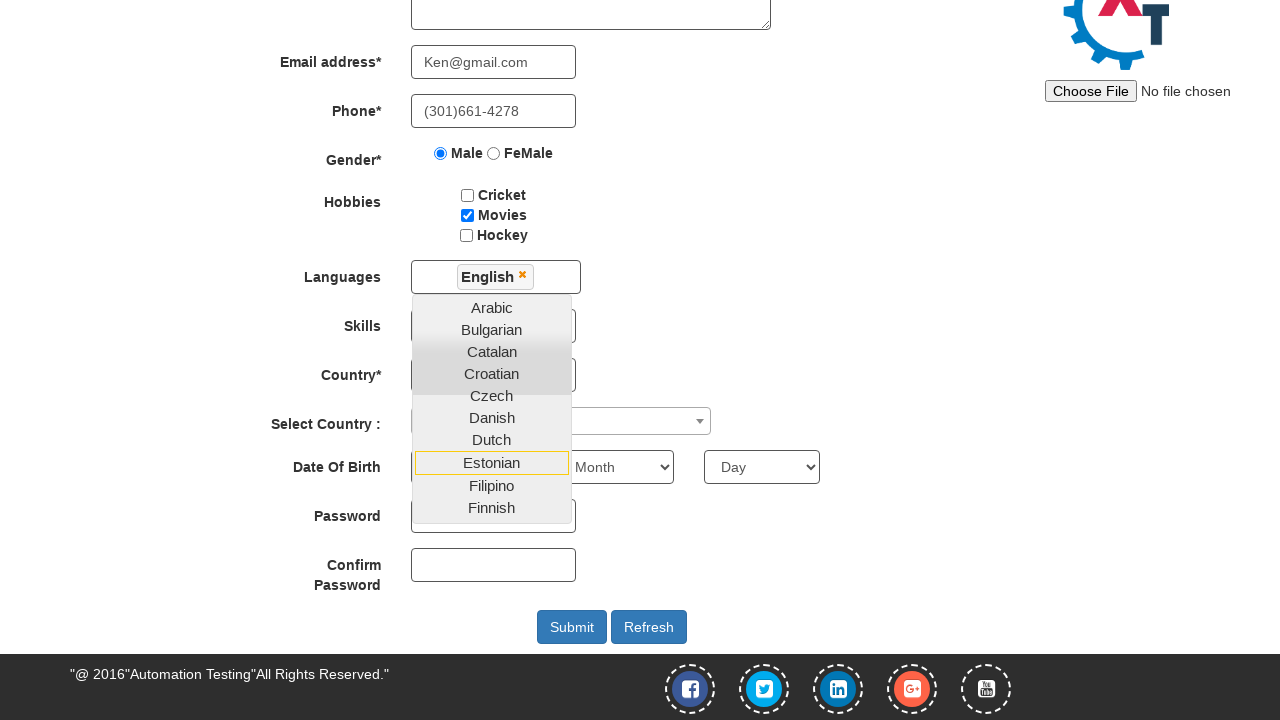